Tests the filter functionality on a web table by searching for "Rice" and verifying that all displayed results contain the search term

Starting URL: https://rahulshettyacademy.com/seleniumPractise/#/offers

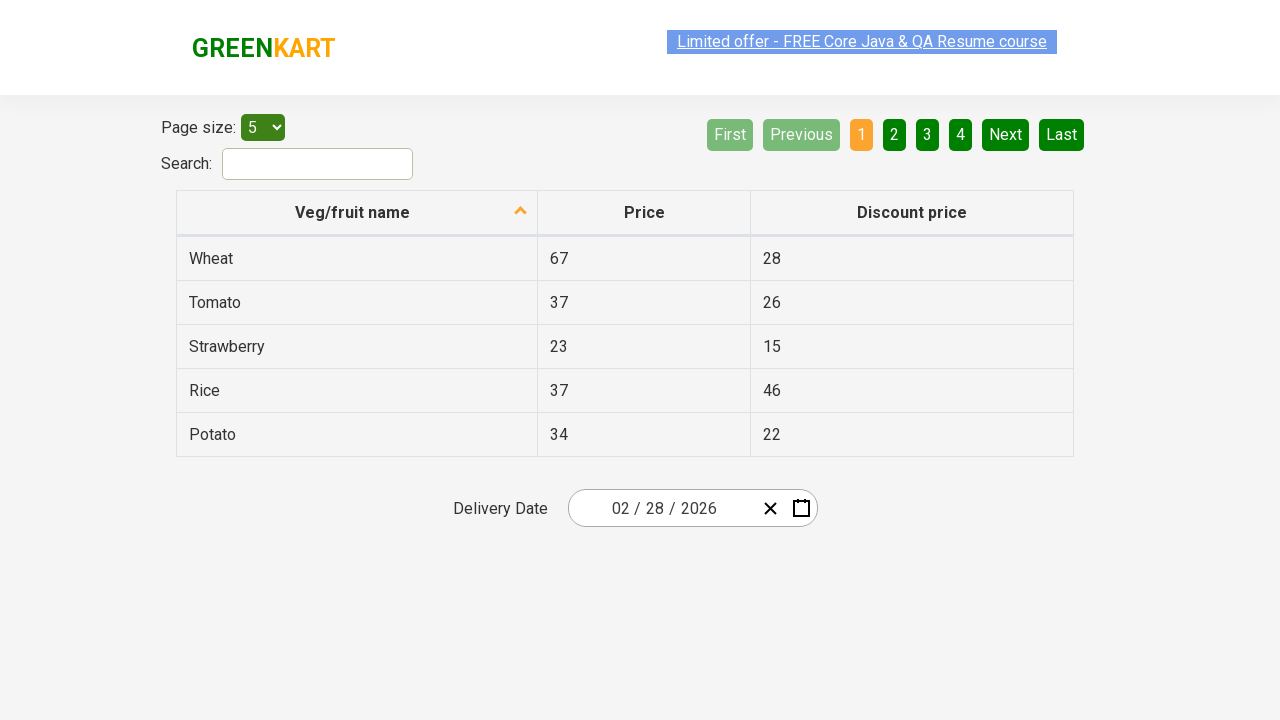

Filled search field with 'Rice' to filter the web table on #search-field
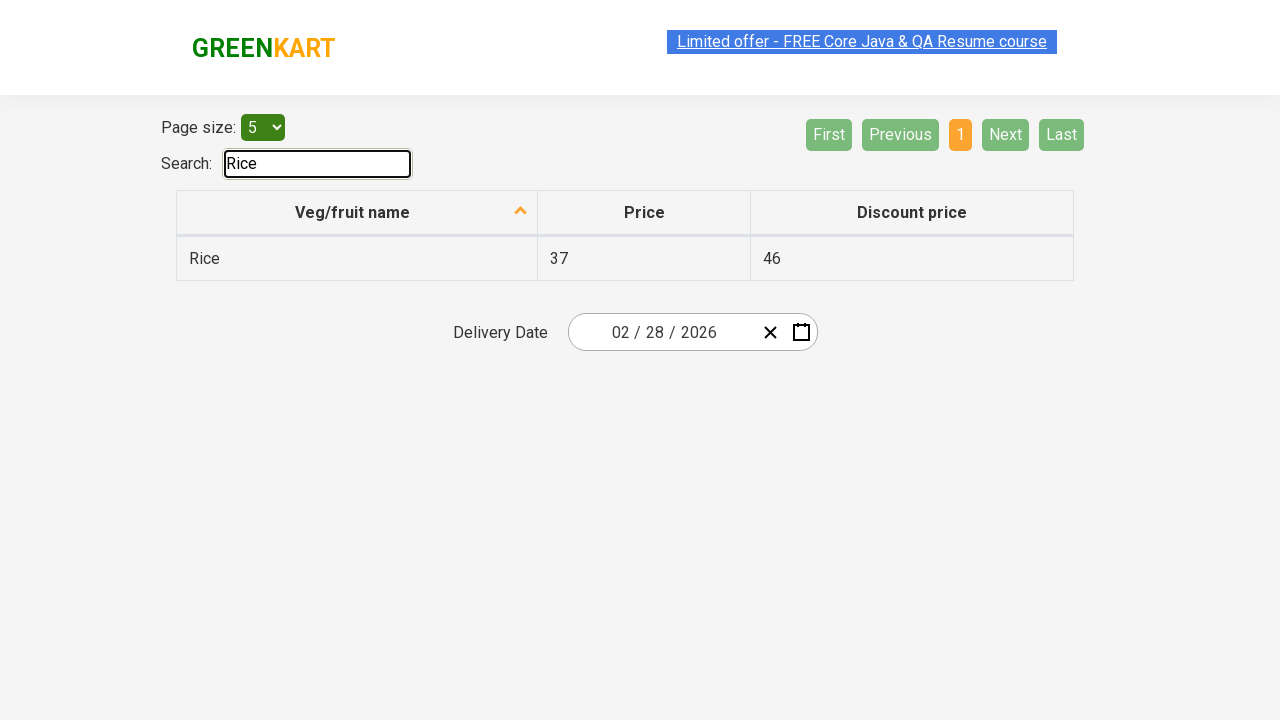

Web table updated with filtered results
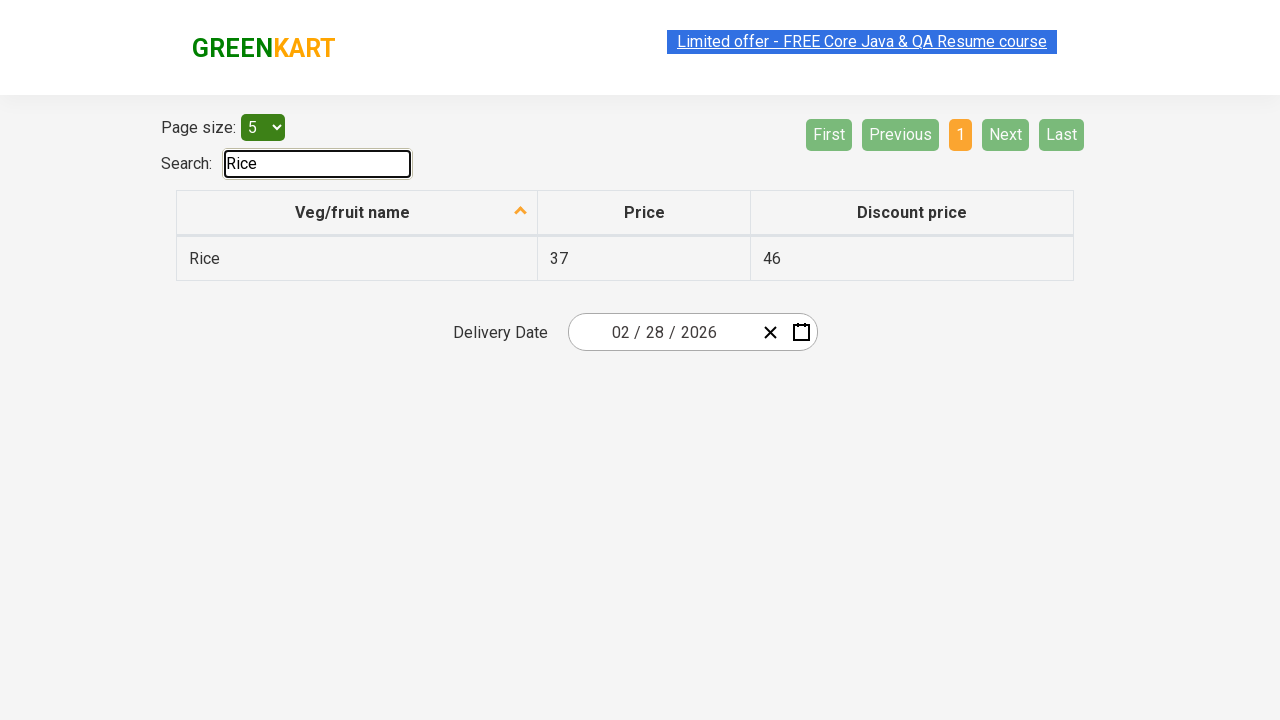

Retrieved all veggie names from the first column of filtered table
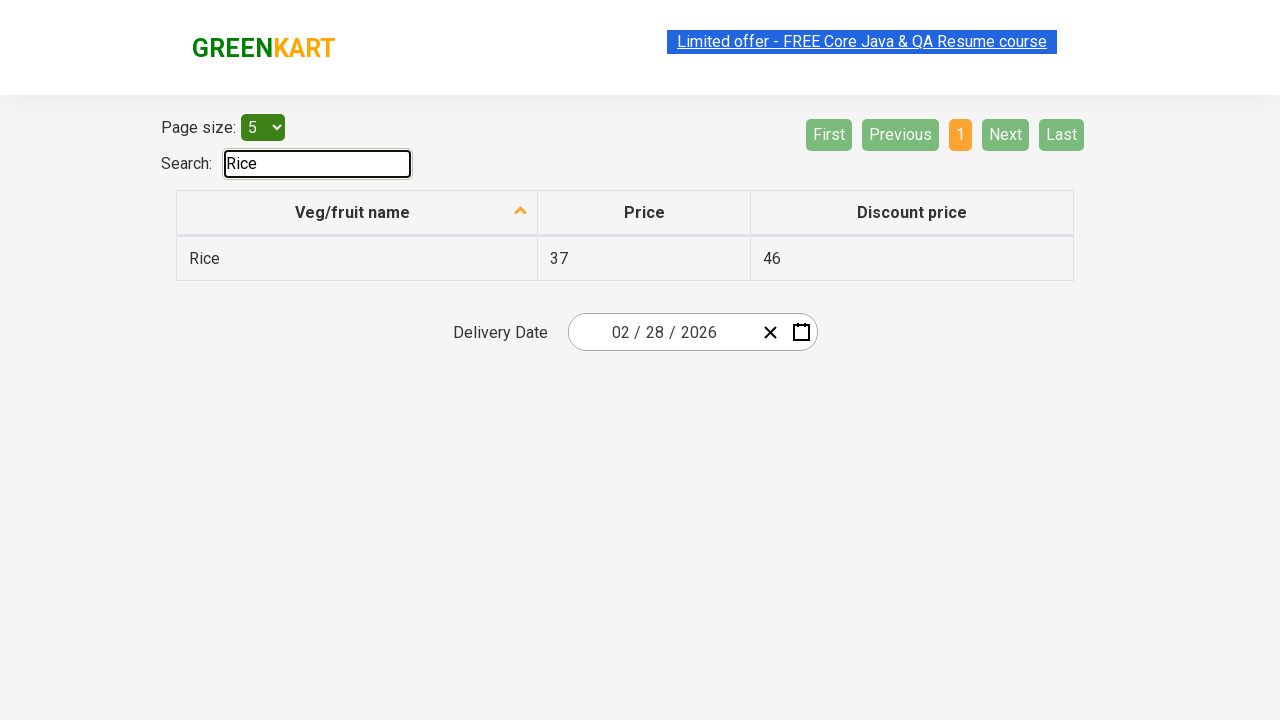

Verified that 'Rice' contains 'Rice'
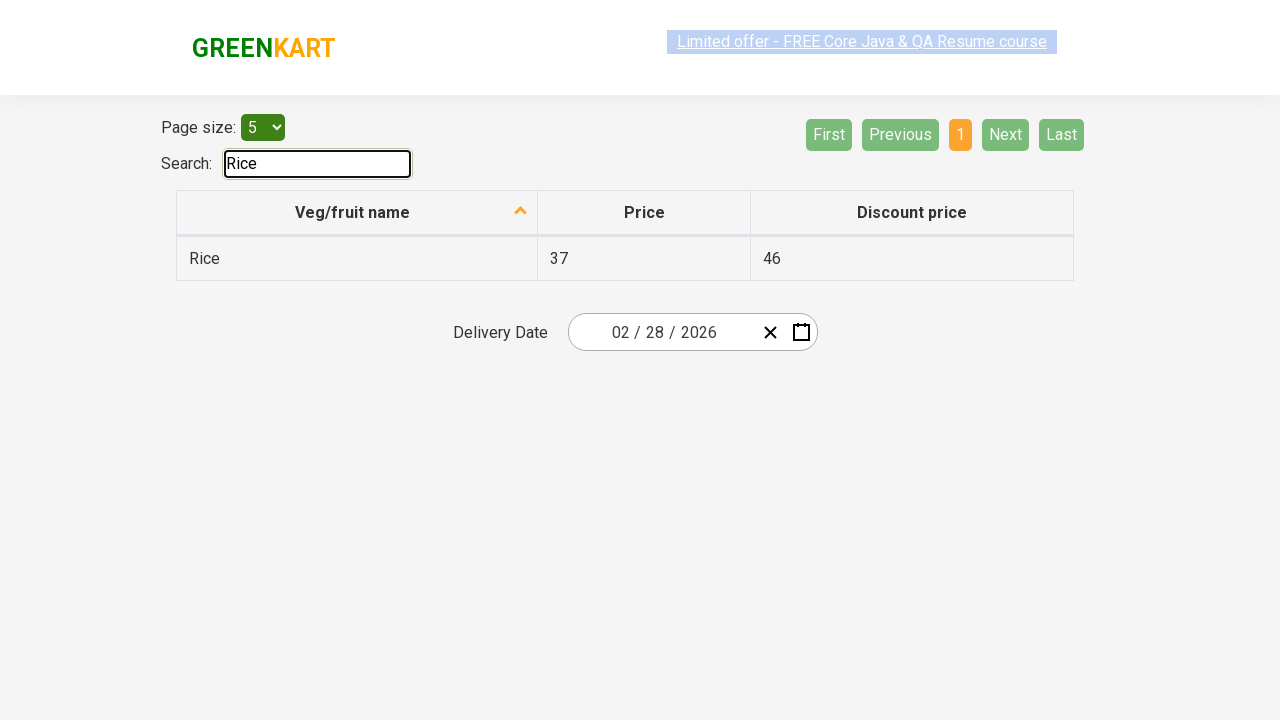

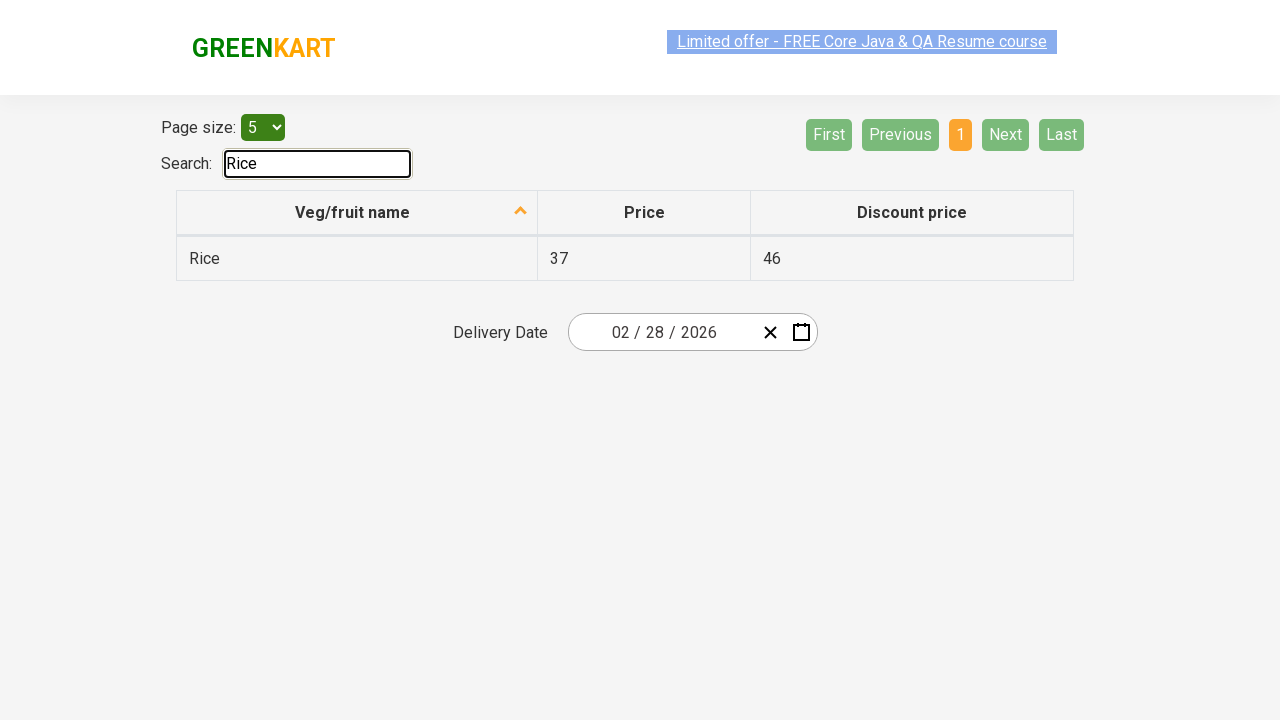